Tests a todo application by marking two items as done, adding a new item to the list, and verifying the new item was added successfully.

Starting URL: https://lambdatest.github.io/sample-todo-app/

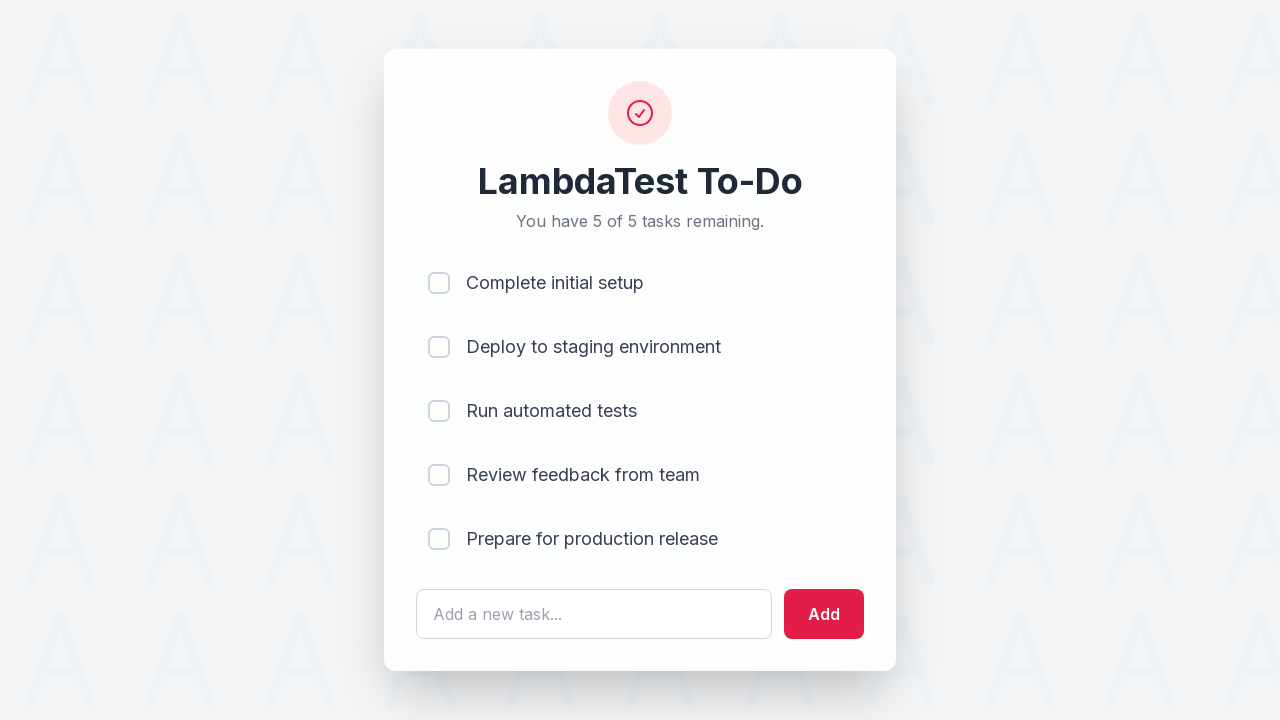

Marked first todo item as done at (439, 283) on input[name='li1']
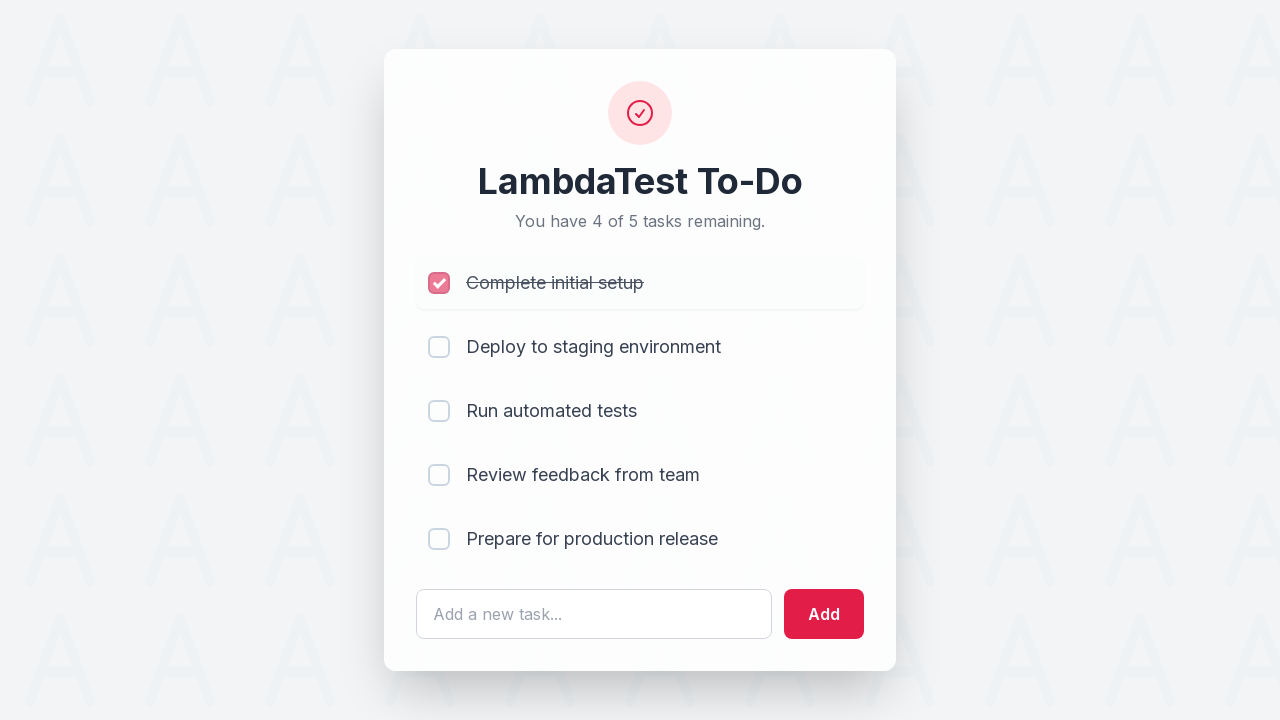

Marked second todo item as done at (439, 347) on input[name='li2']
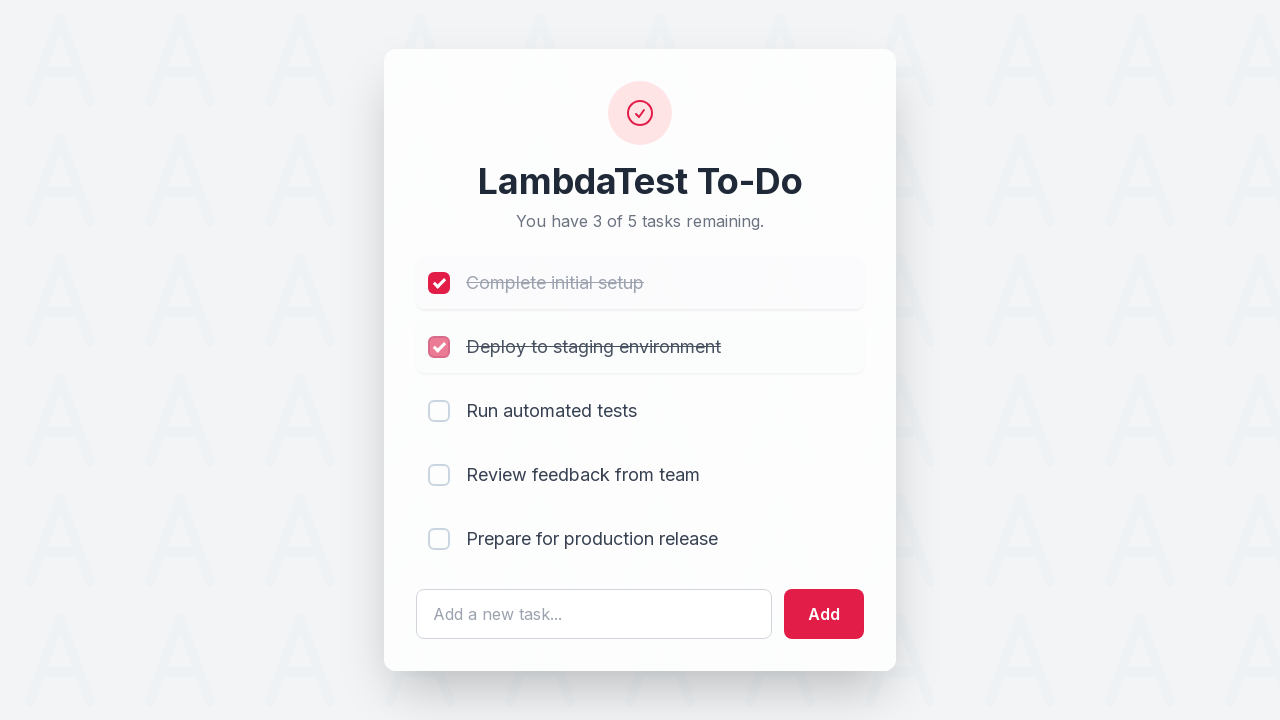

Filled new todo item text field with 'Yey, Let's add it to list' on #sampletodotext
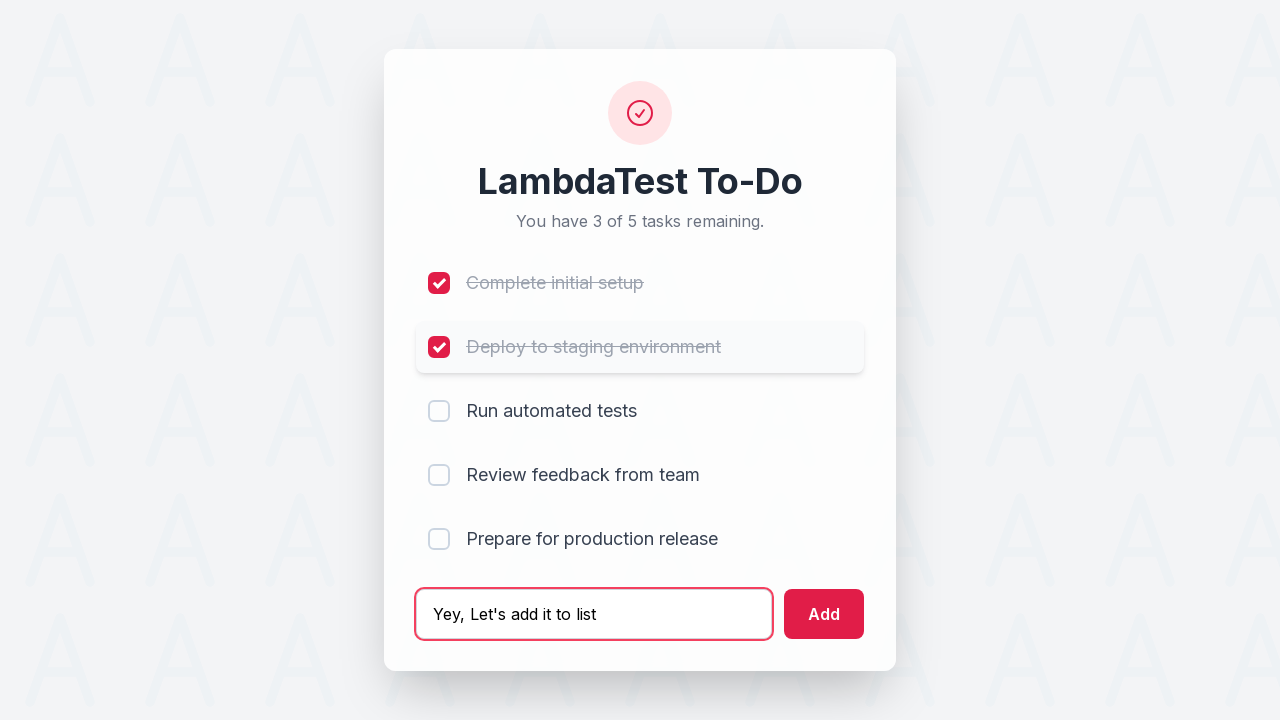

Clicked add button to create new todo item at (824, 614) on #addbutton
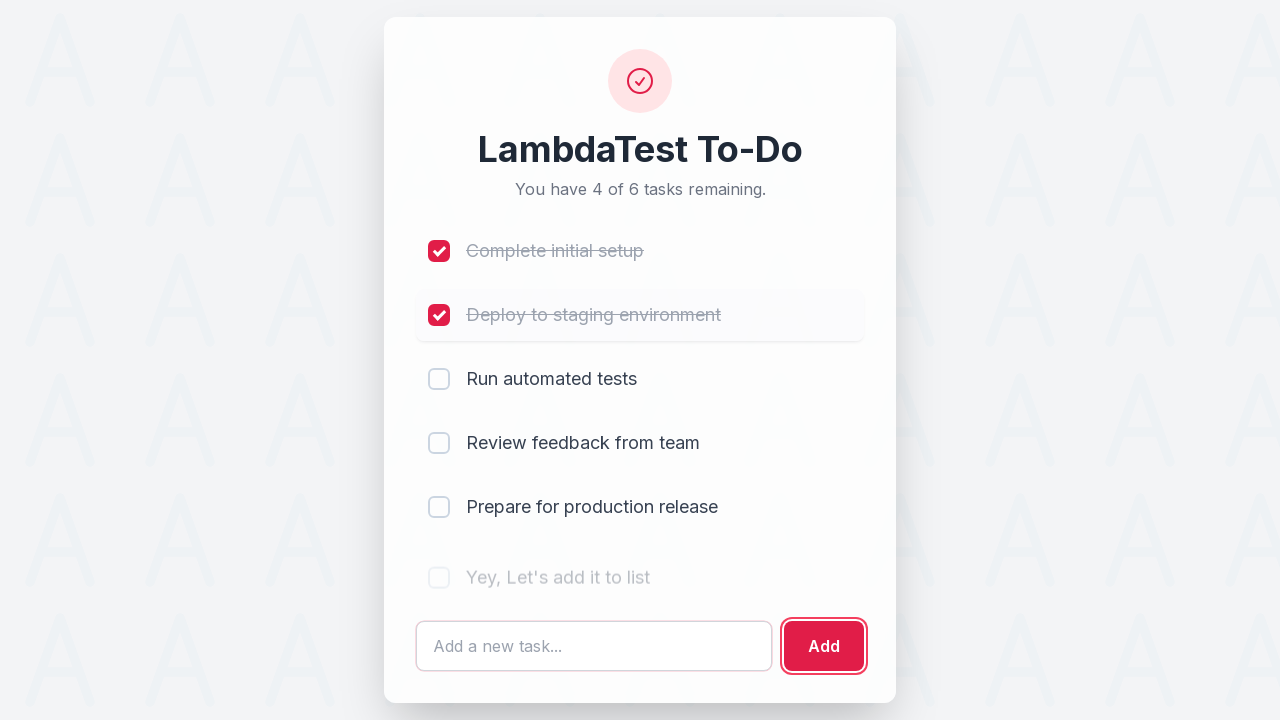

Verified new todo item was added successfully to the list
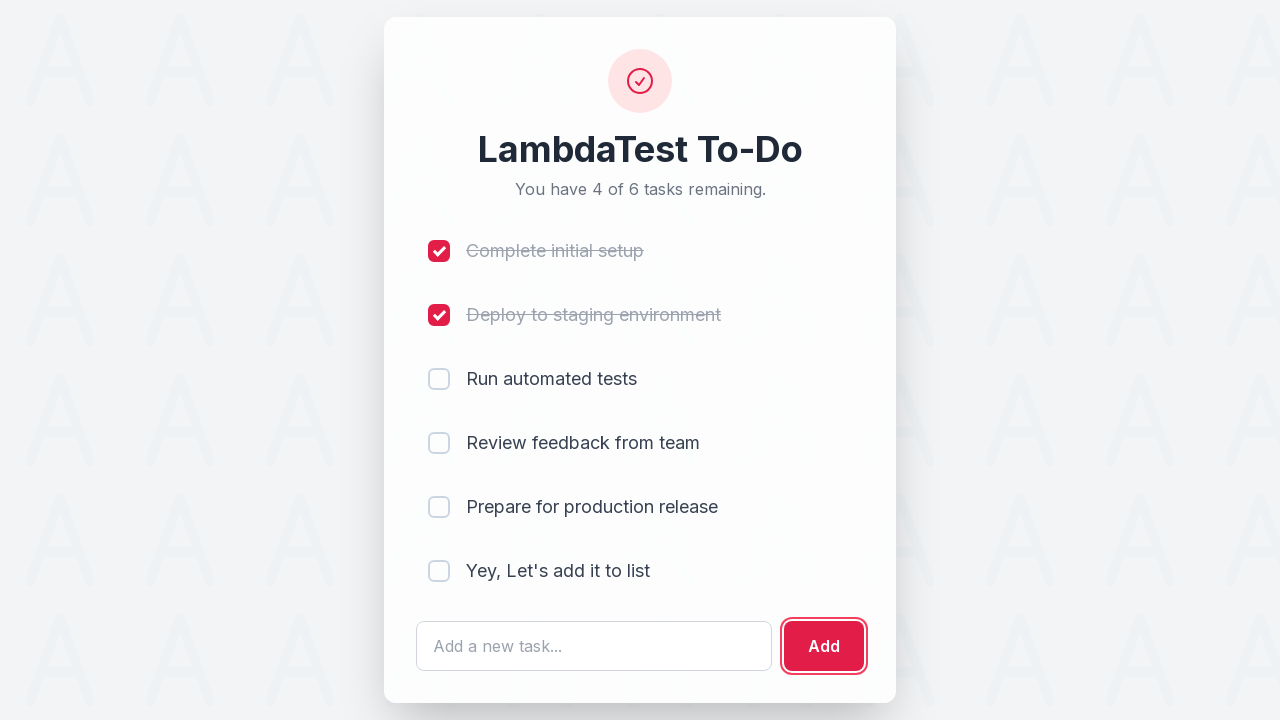

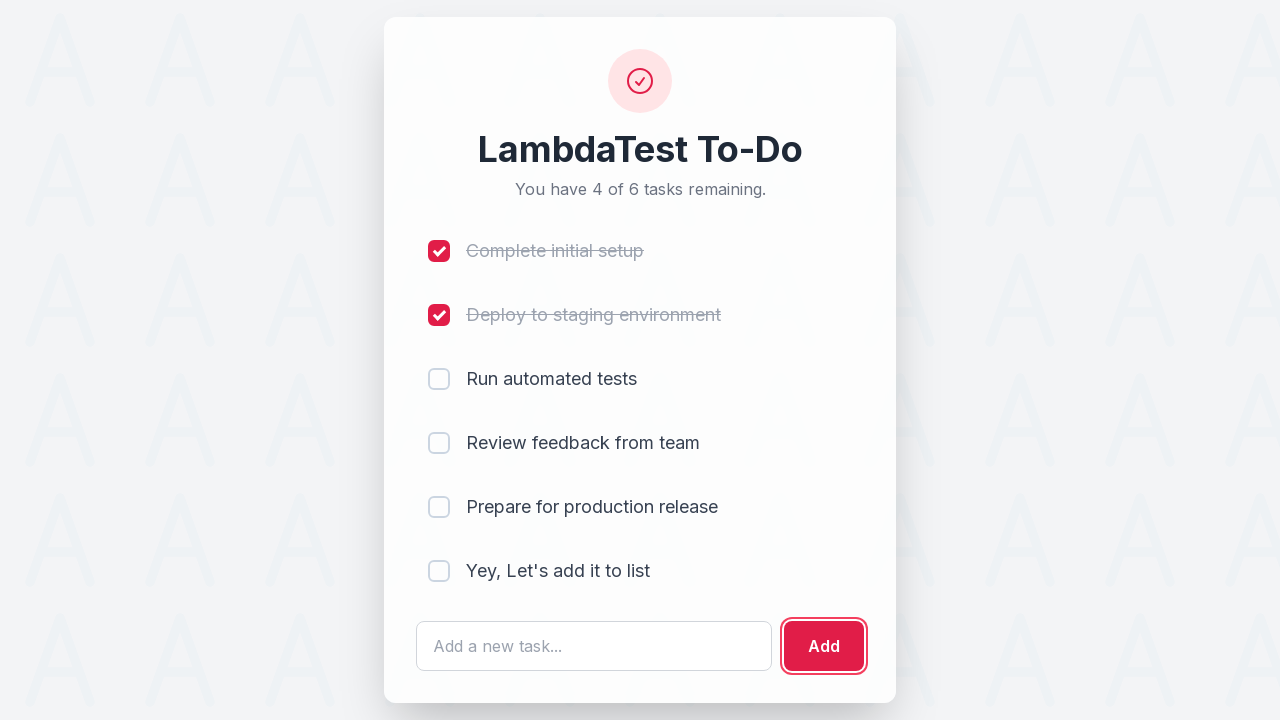